Tests autocomplete functionality by typing a character in the search field, waiting for autocomplete suggestions to appear, and clicking on a random suggestion from the list.

Starting URL: https://seleniumui.moderntester.pl/autocomplete.php

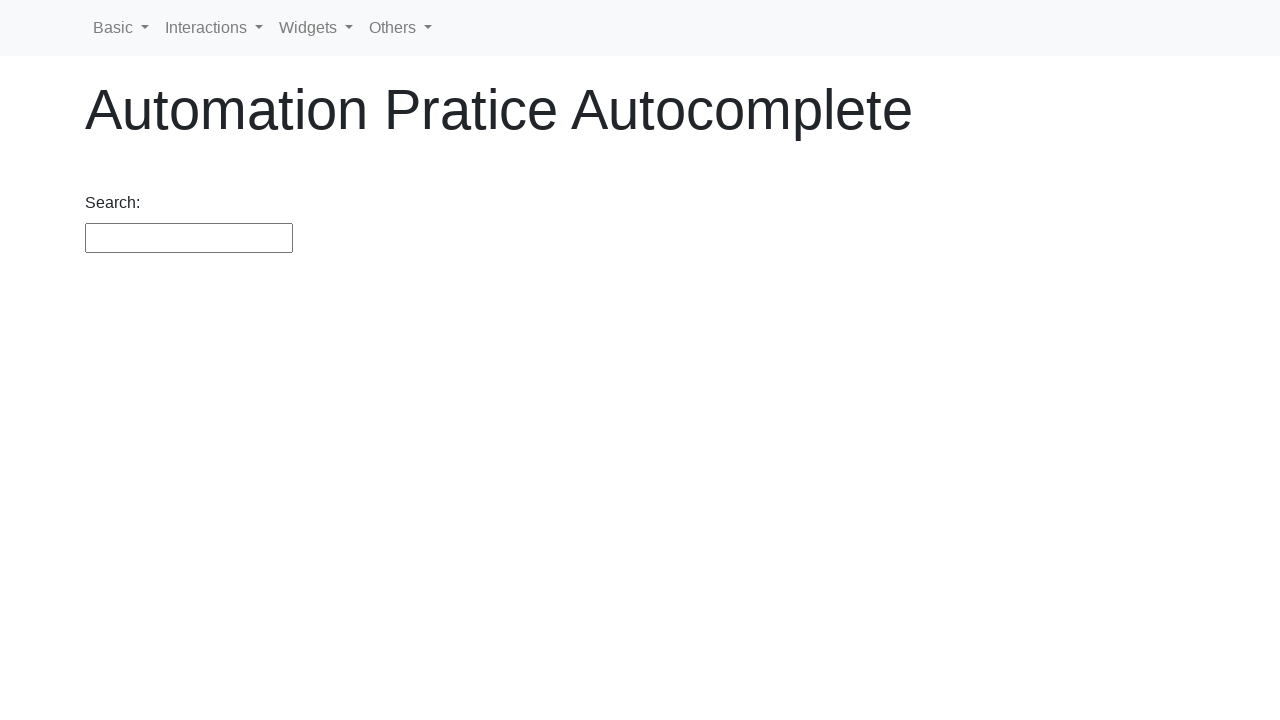

Typed 'a' in the search field to trigger autocomplete on #search
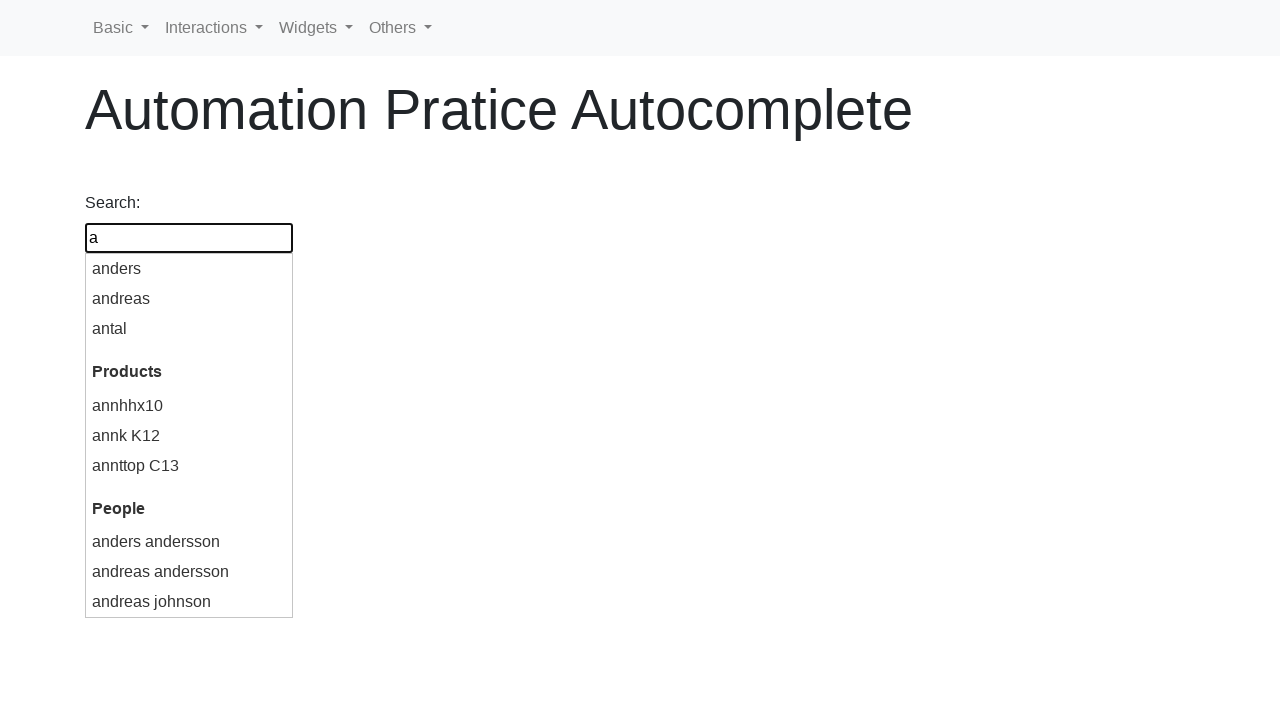

Autocomplete suggestions appeared
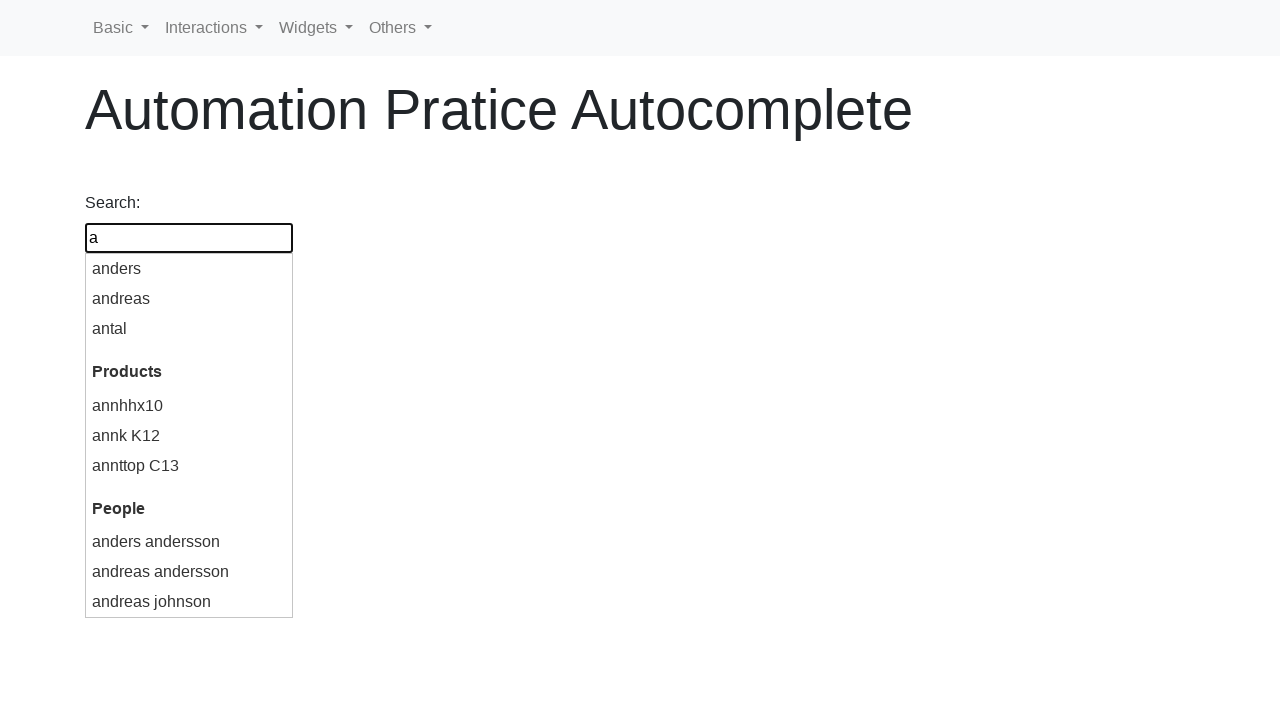

Retrieved all autocomplete list items
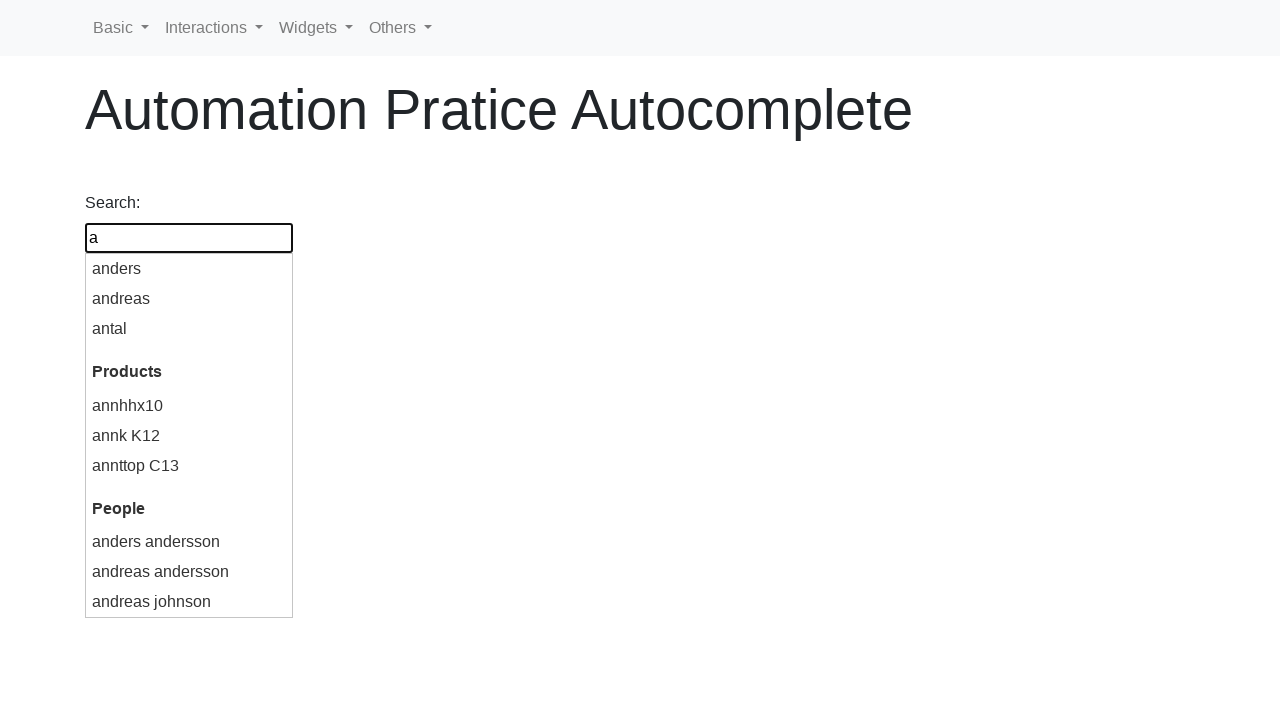

Filtered out category headers from autocomplete options
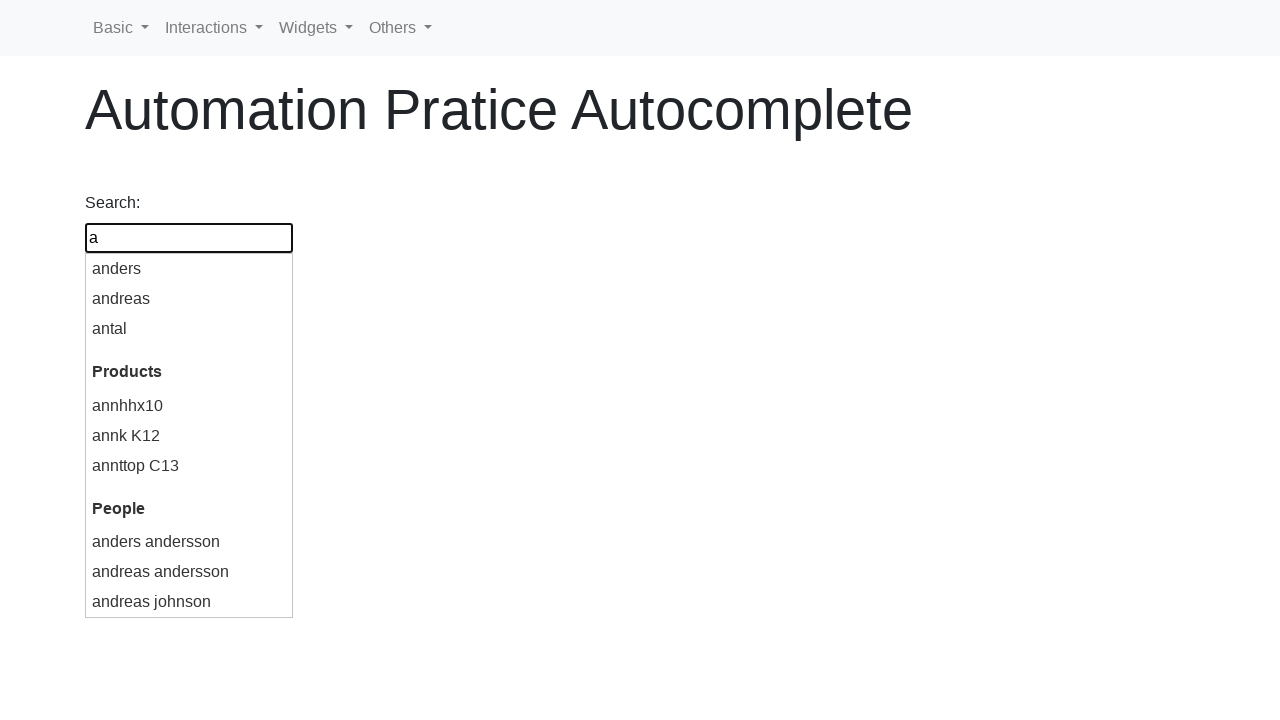

Selected a random autocomplete option
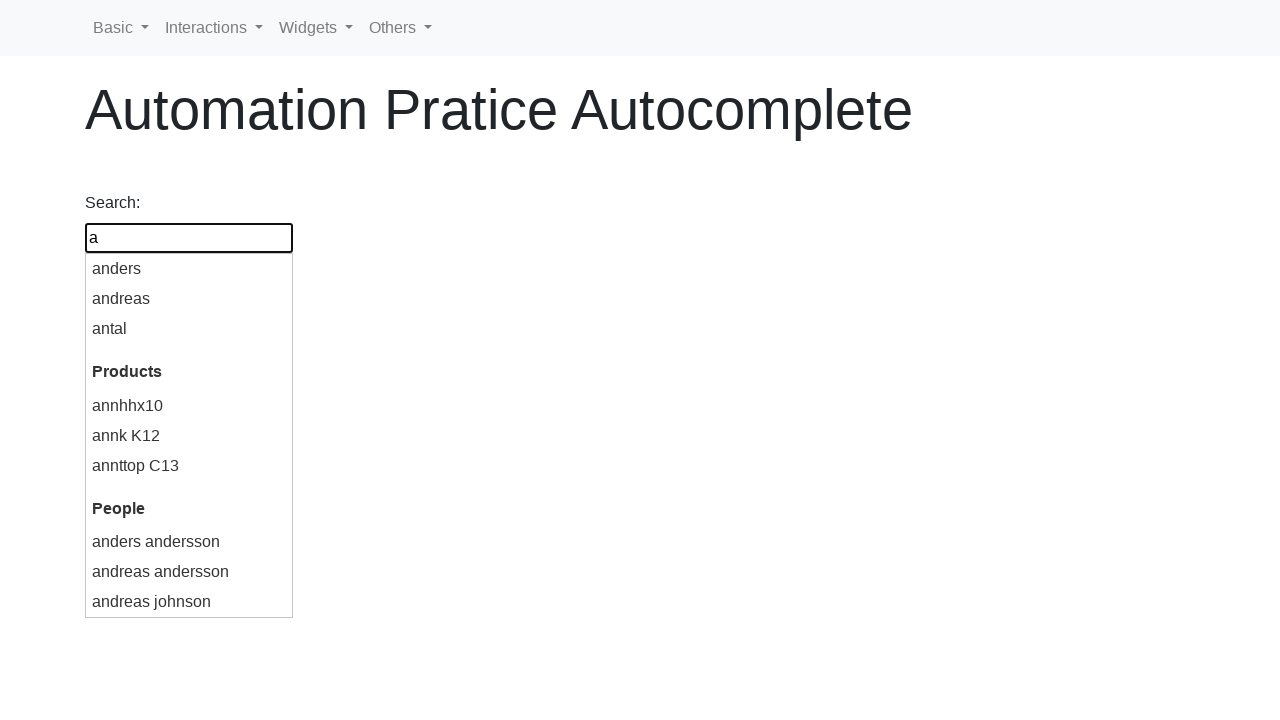

Retrieved text content of selected option: 'annhhx10'
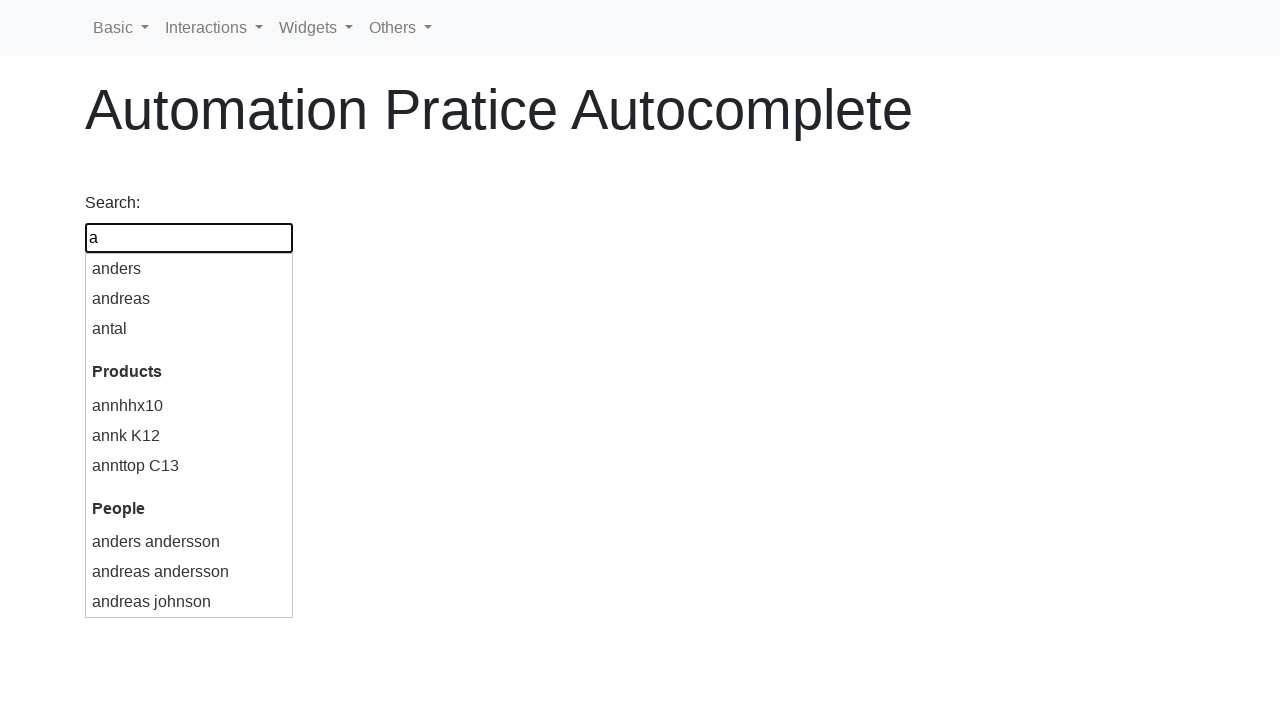

Clicked on autocomplete option 'annhhx10' at (189, 406) on #ui-id-1 li >> nth=4
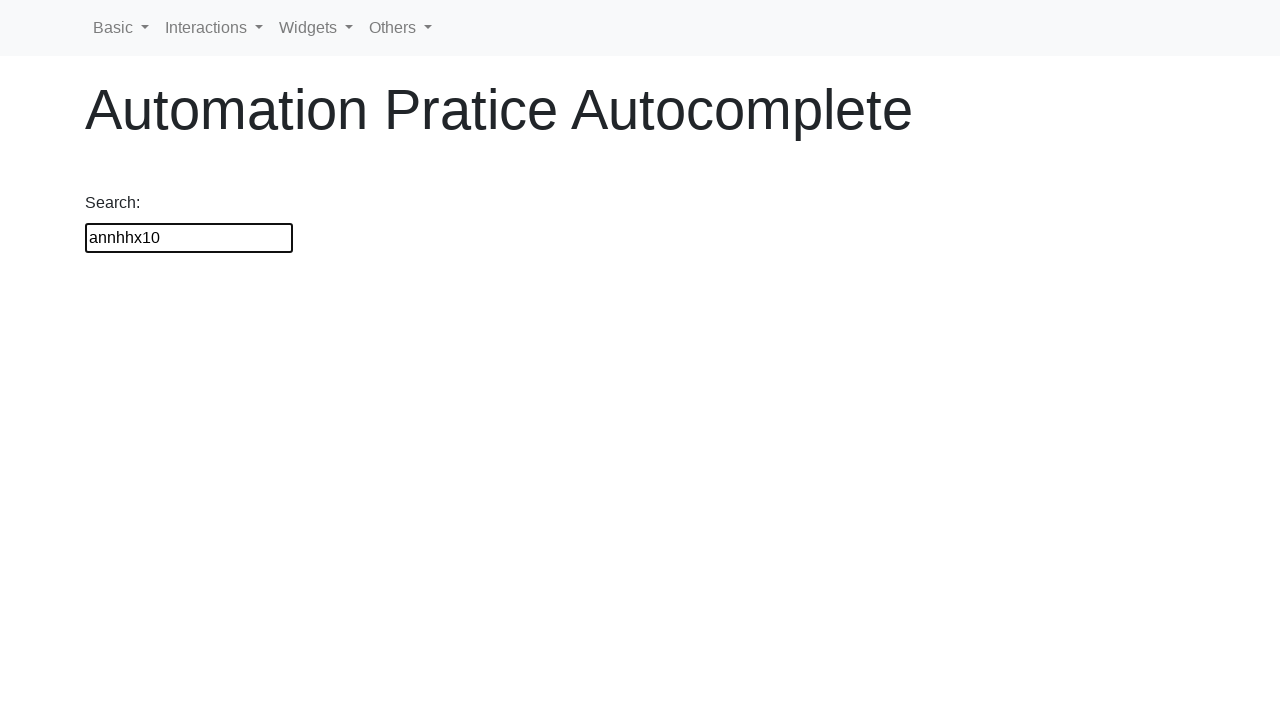

Verified that search field was updated with selected autocomplete value
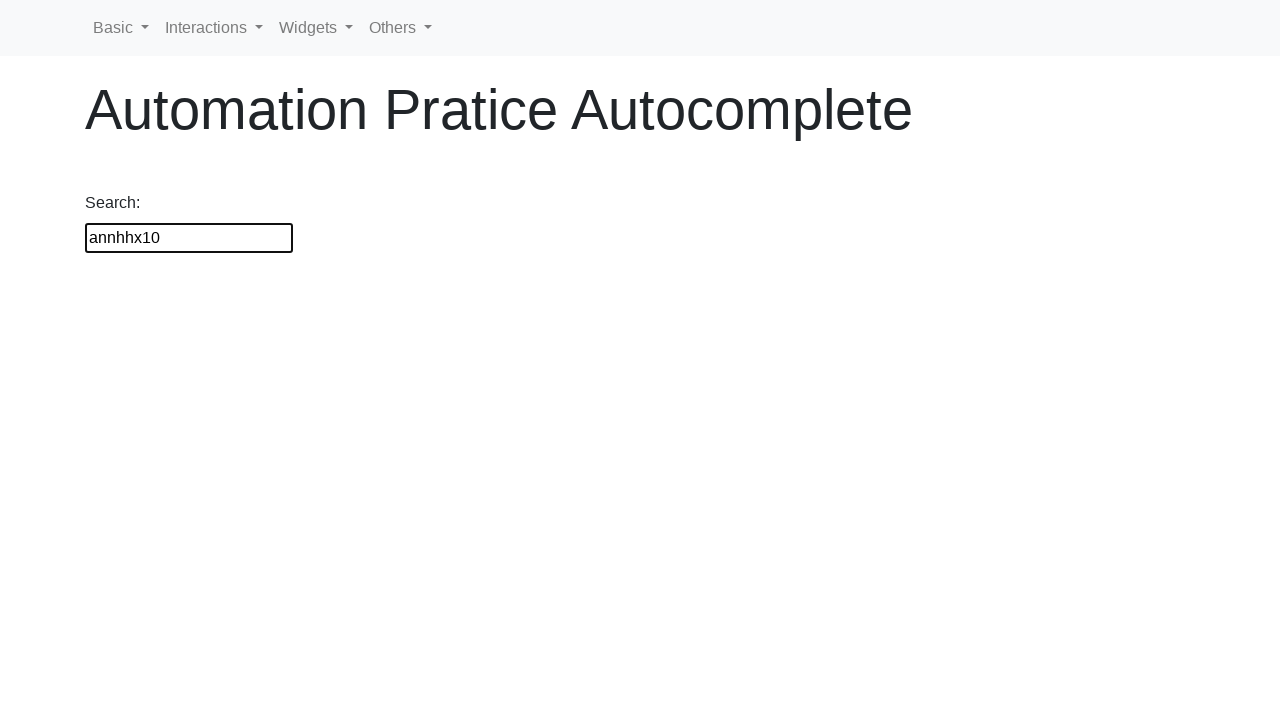

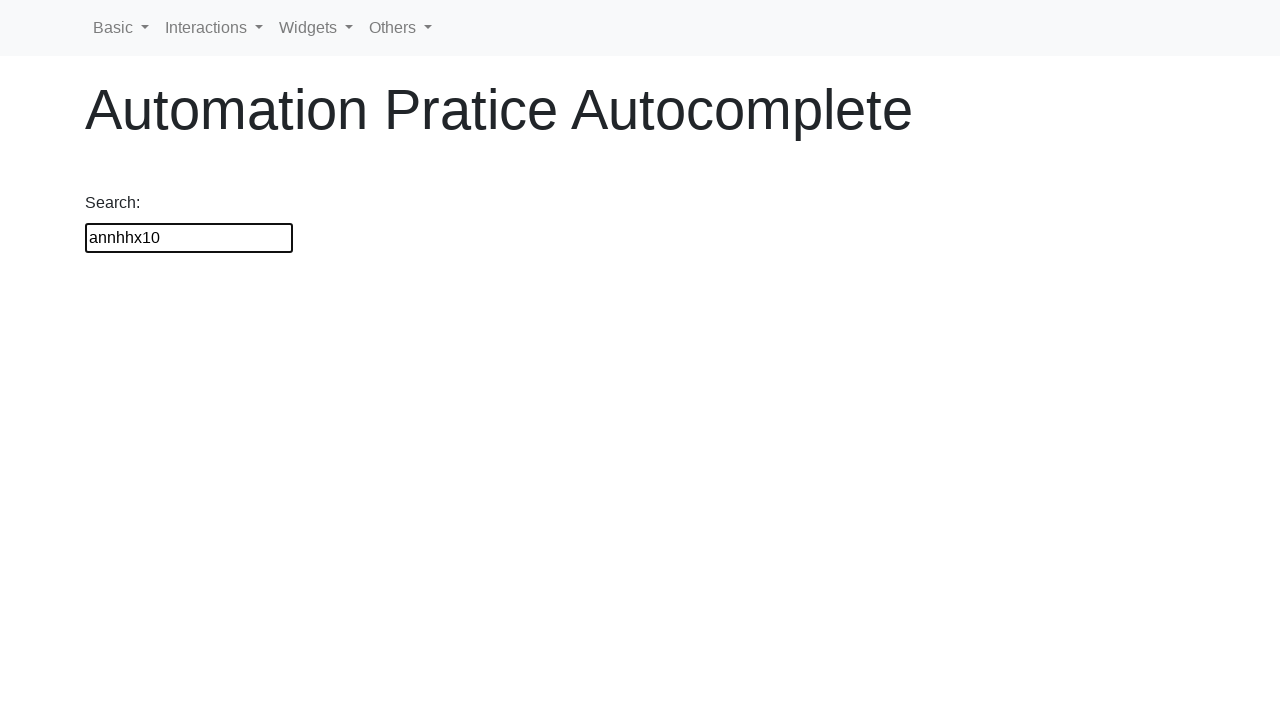